Tests dynamic loading by clicking start and waiting for loading icon to disappear before verifying result

Starting URL: http://the-internet.herokuapp.com/dynamic_loading/2

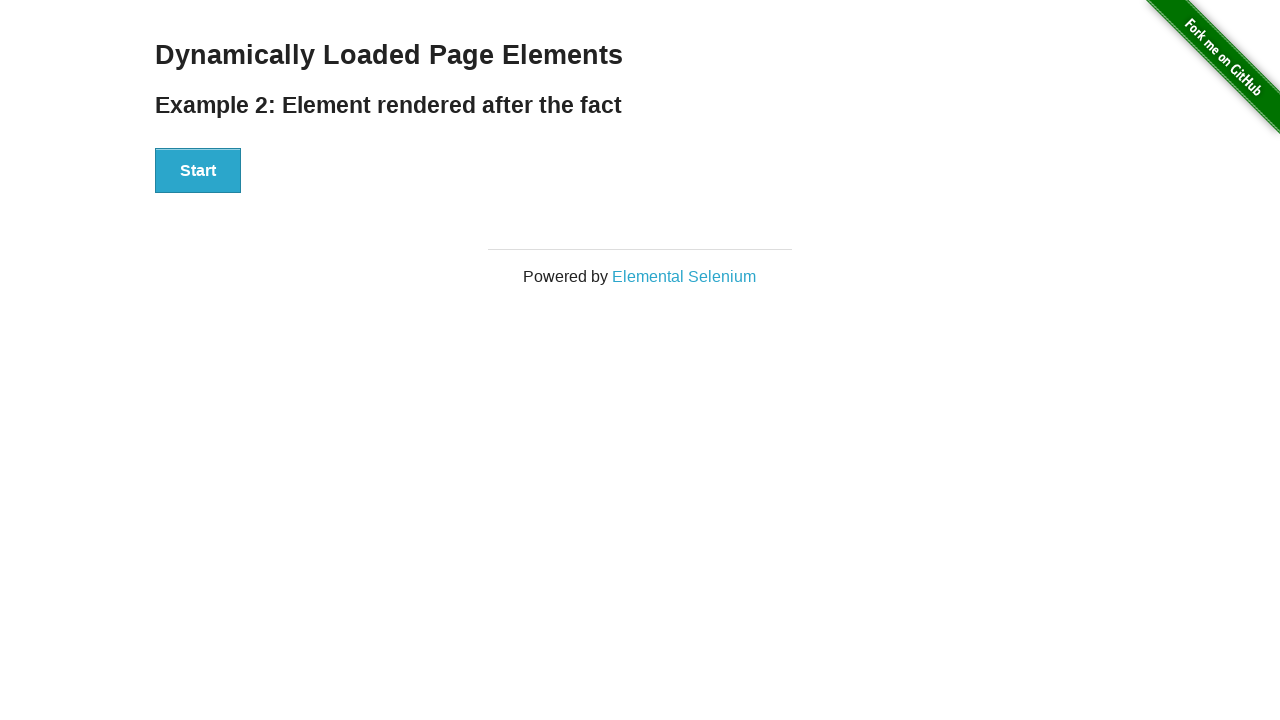

Clicked the Start button to initiate dynamic loading at (198, 171) on xpath=//button[text()='Start']
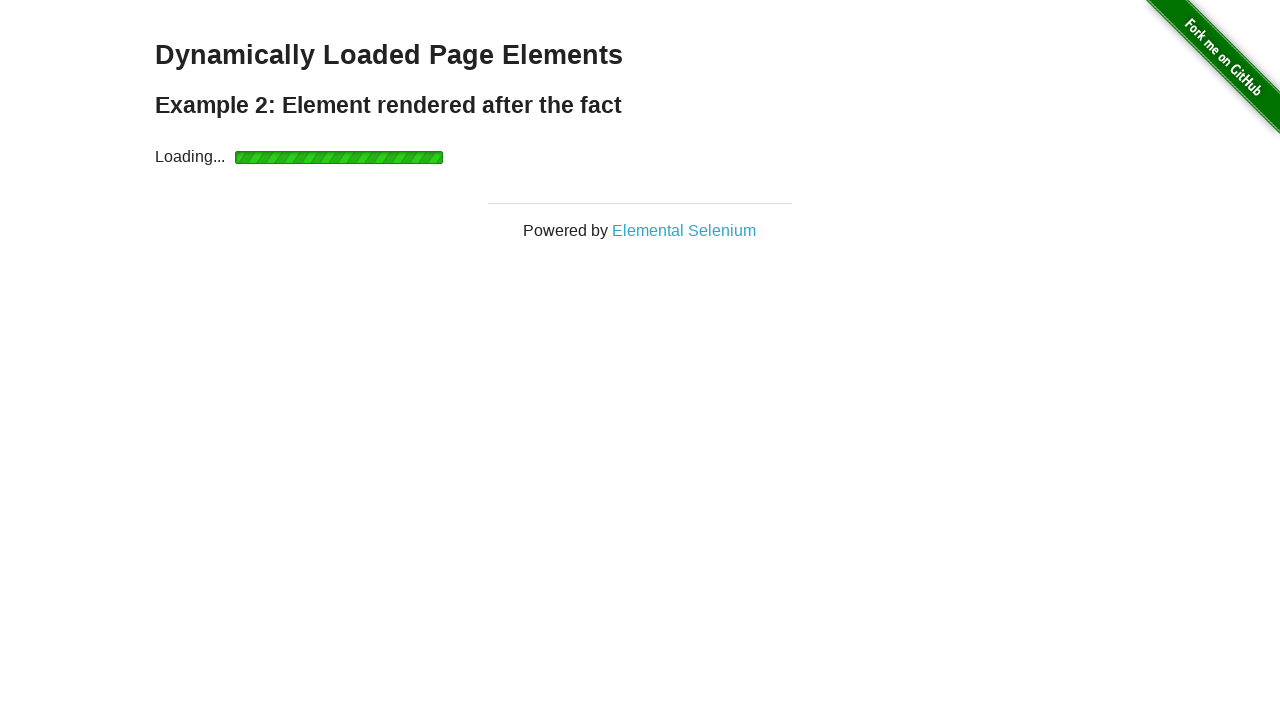

Waited for loading icon to disappear (explicit wait for invisible element)
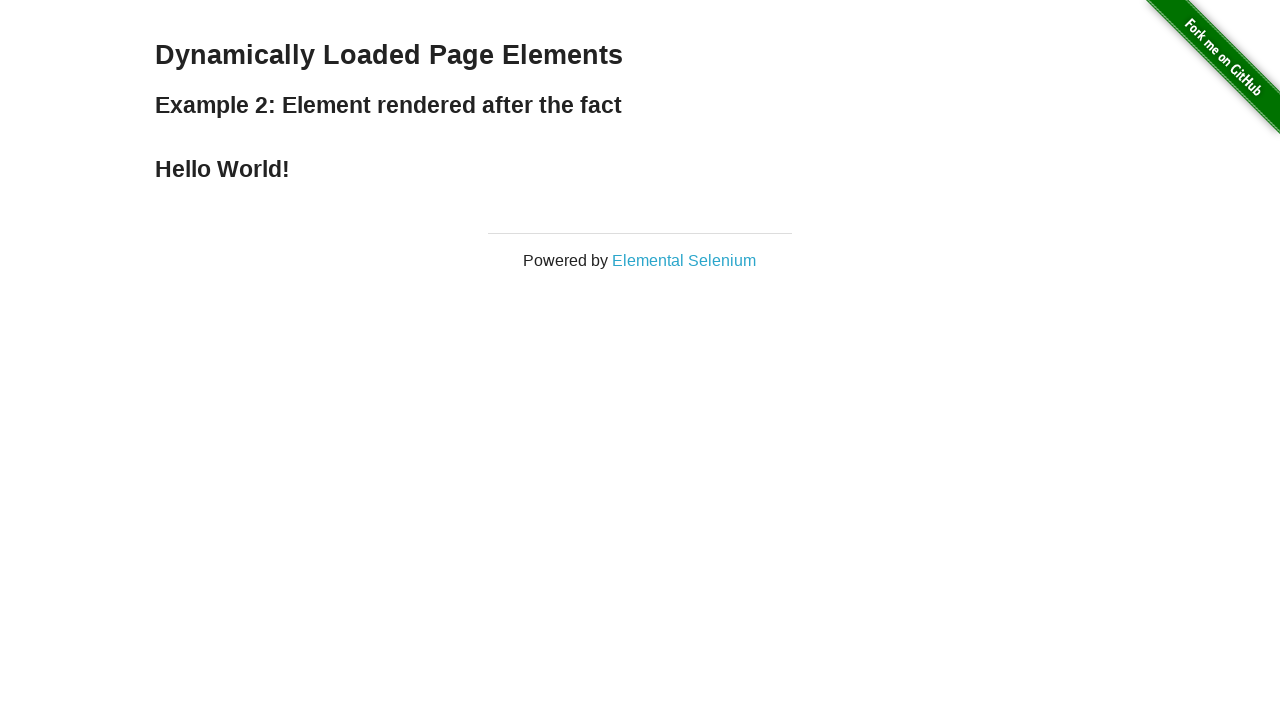

Verified 'Hello World!' result text is displayed
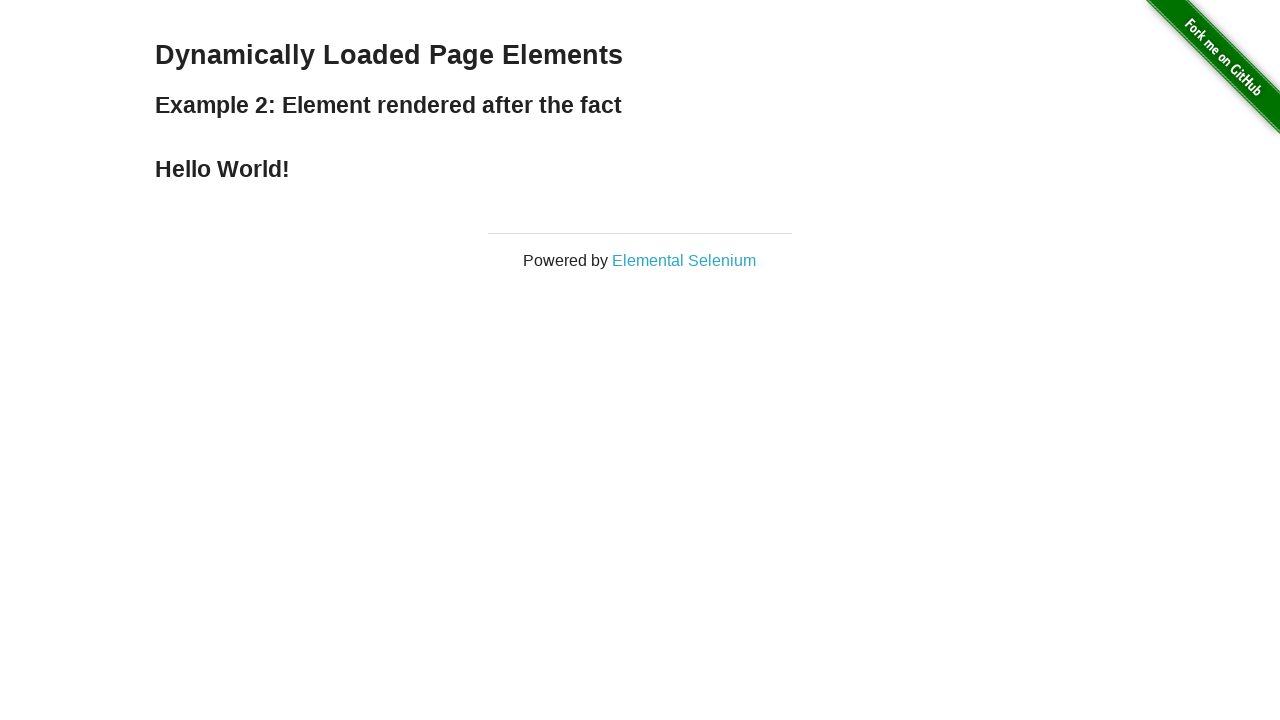

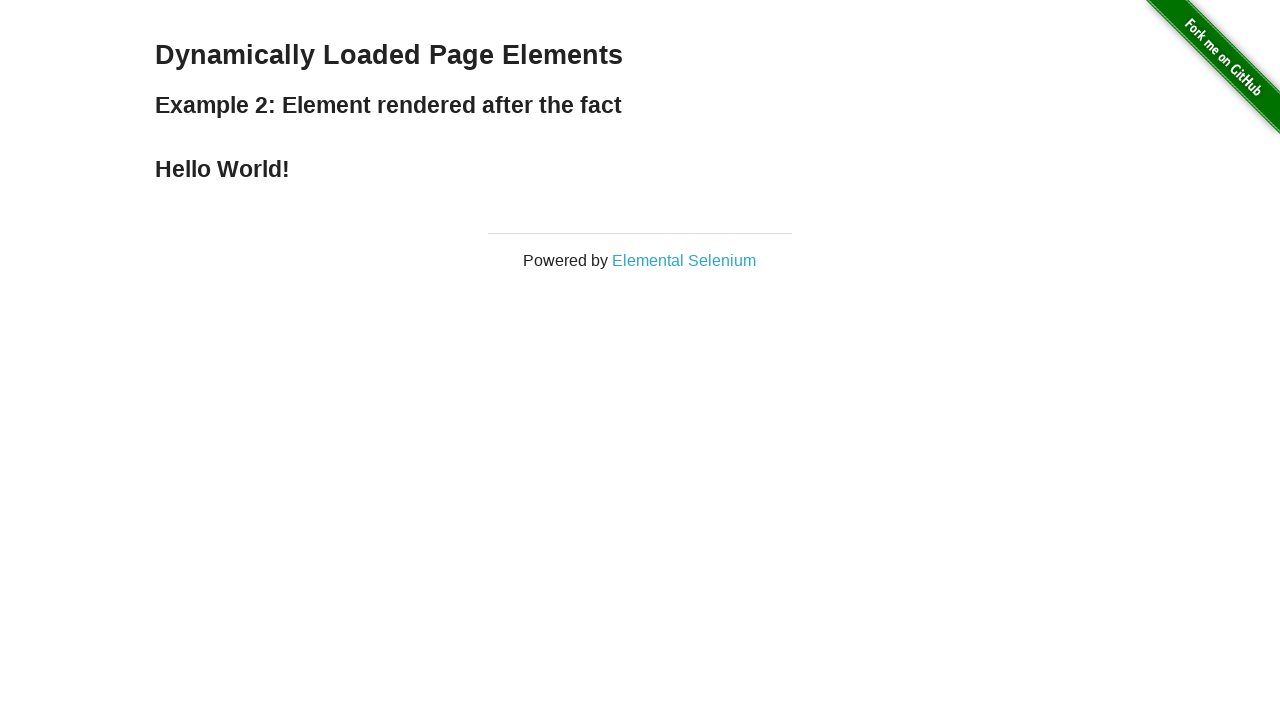